Tests mouse hover functionality by navigating to mouse page, hovering over dropdown, and selecting an option

Starting URL: https://play1.automationcamp.ir/

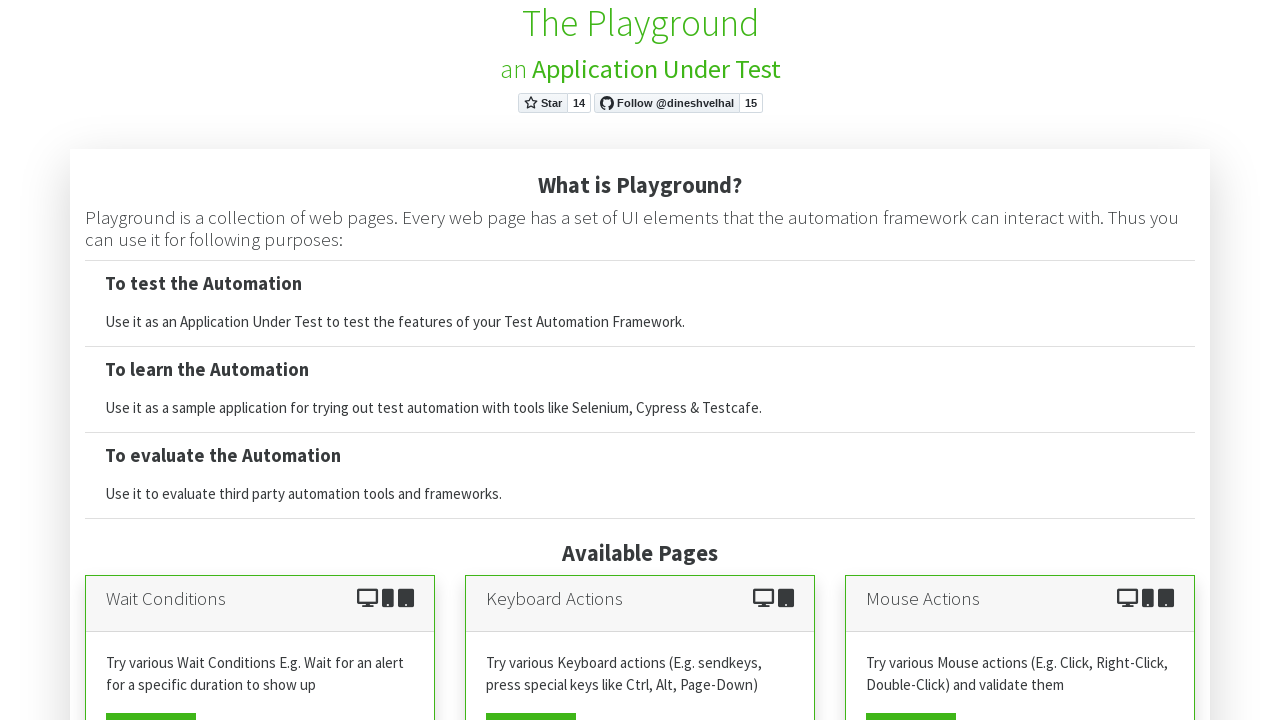

Clicked on mouse view page link at (911, 702) on xpath=//a[starts-with(@*,'mouse')]
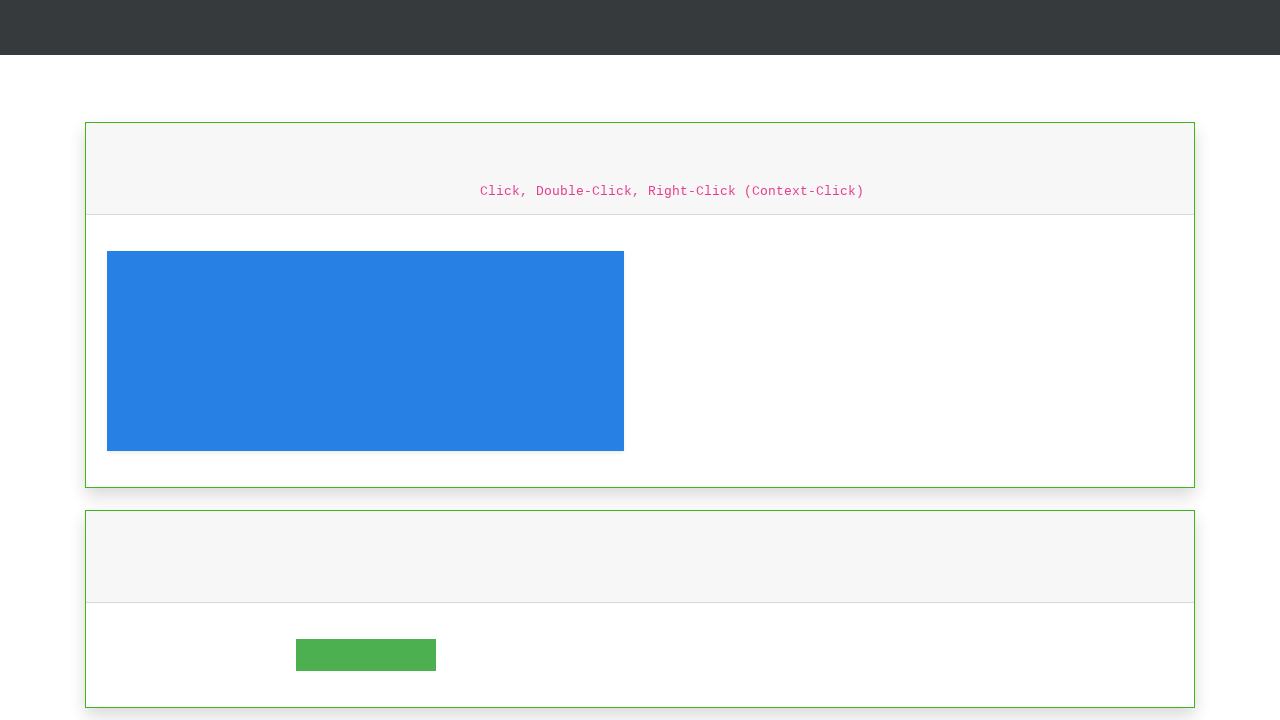

Hovered over dropdown button at (366, 655) on button.dropbtn
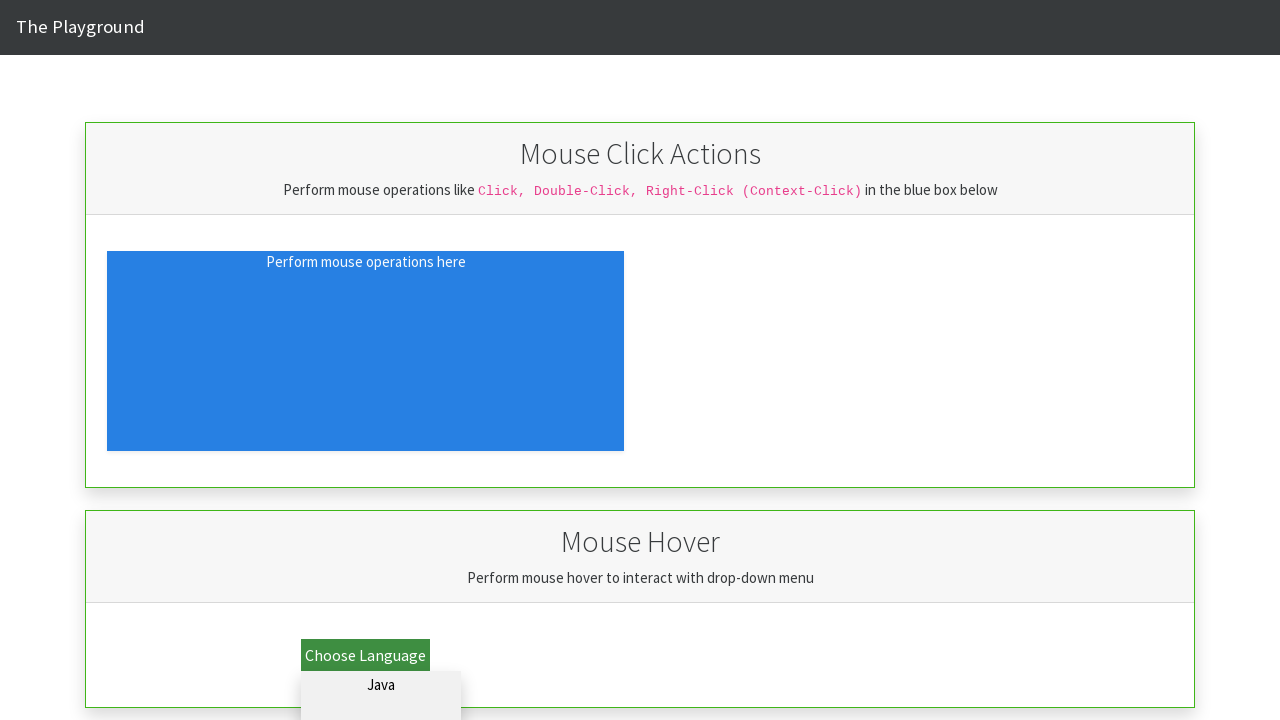

Clicked Python option in dropdown at (381, 706) on #dd_python
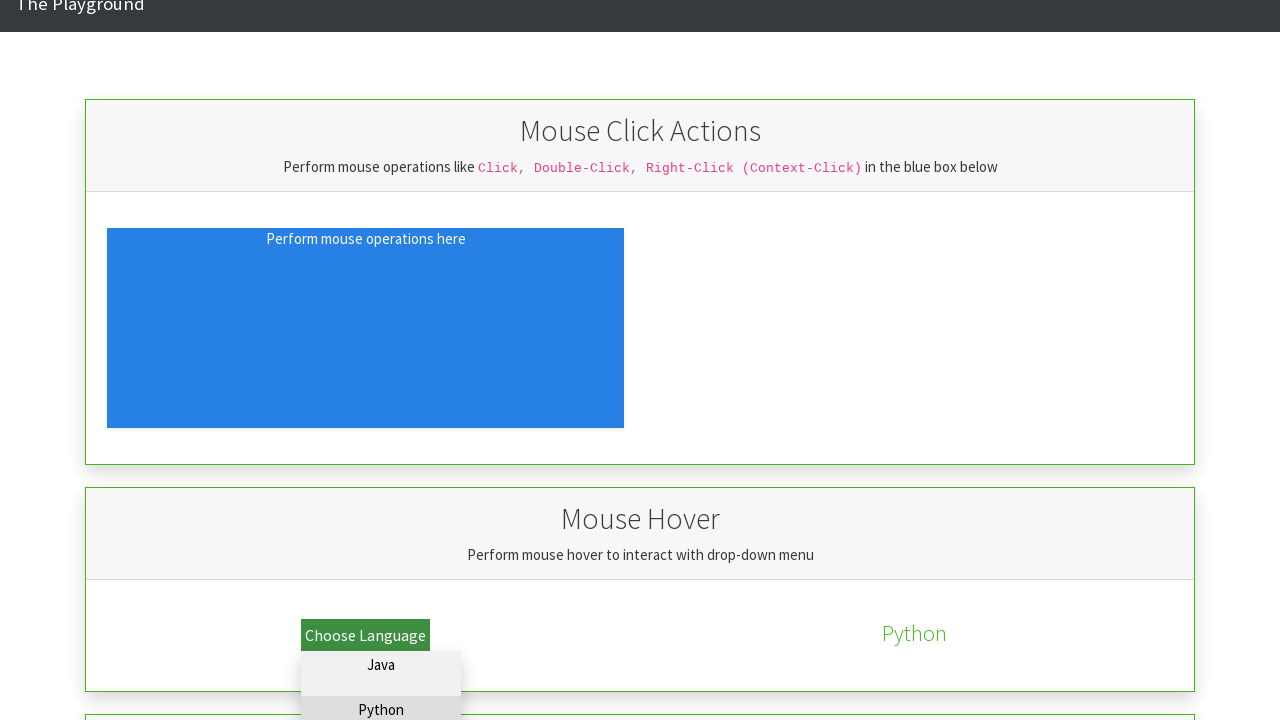

Validation text appeared after selecting Python option
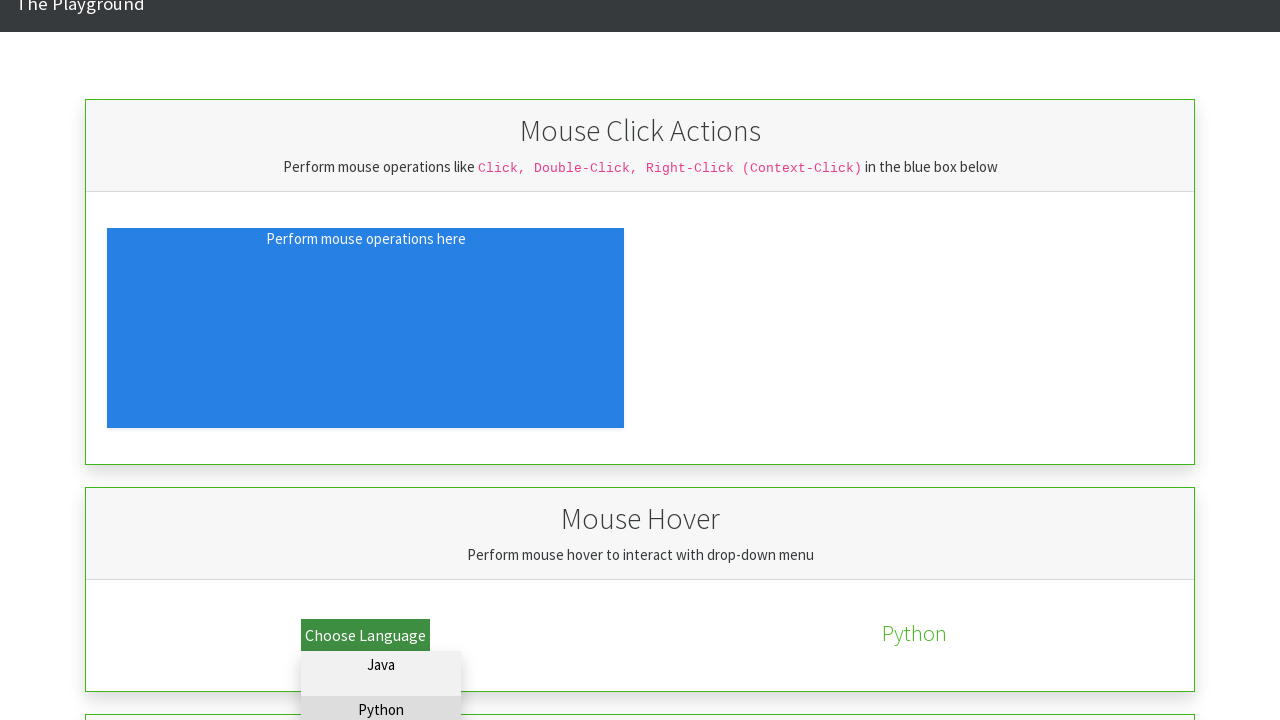

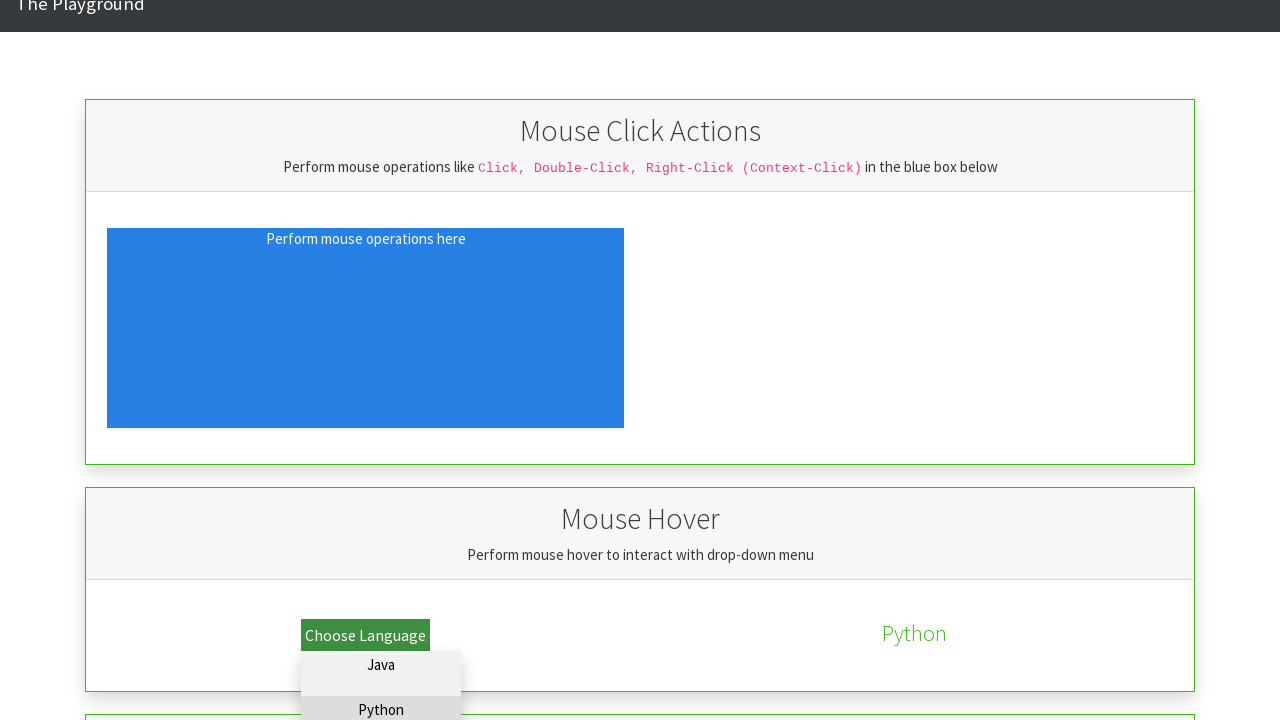